Navigates to the login page and verifies the login button is visible

Starting URL: https://the-internet.herokuapp.com/

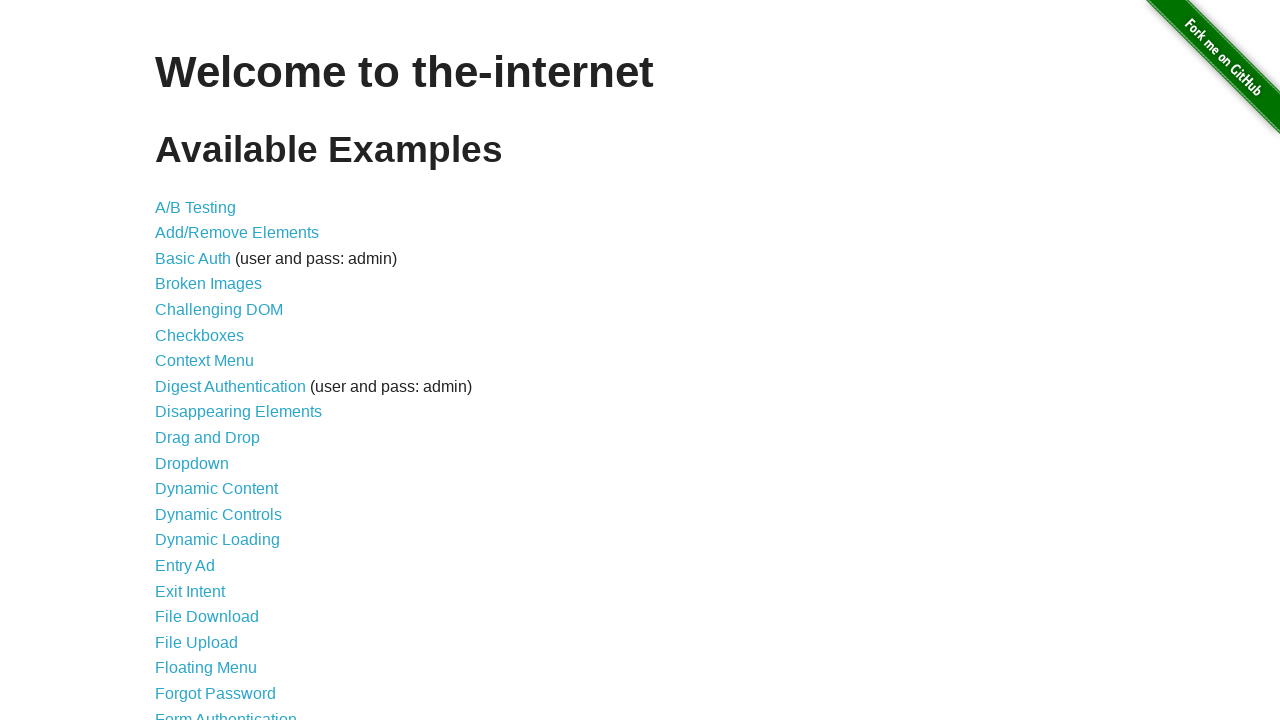

Clicked on Form Authentication link to navigate to login page at (226, 712) on xpath=//a[@href="/login"]
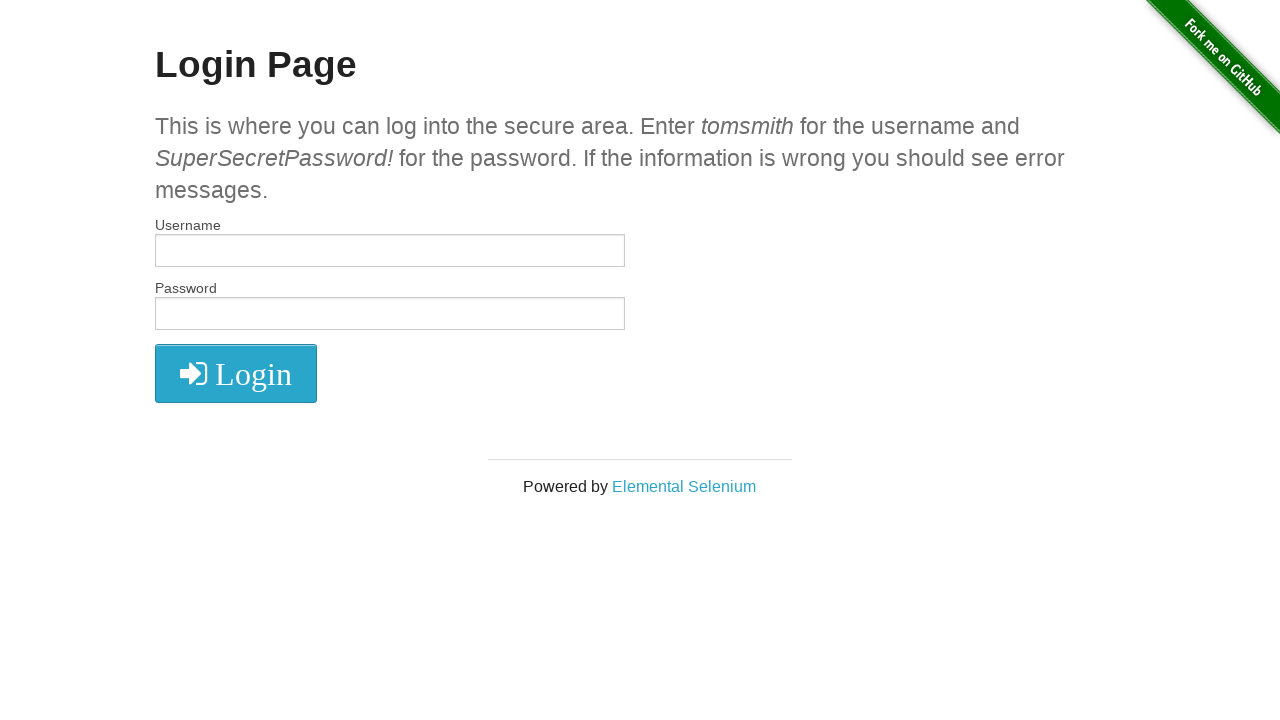

Located the login button element
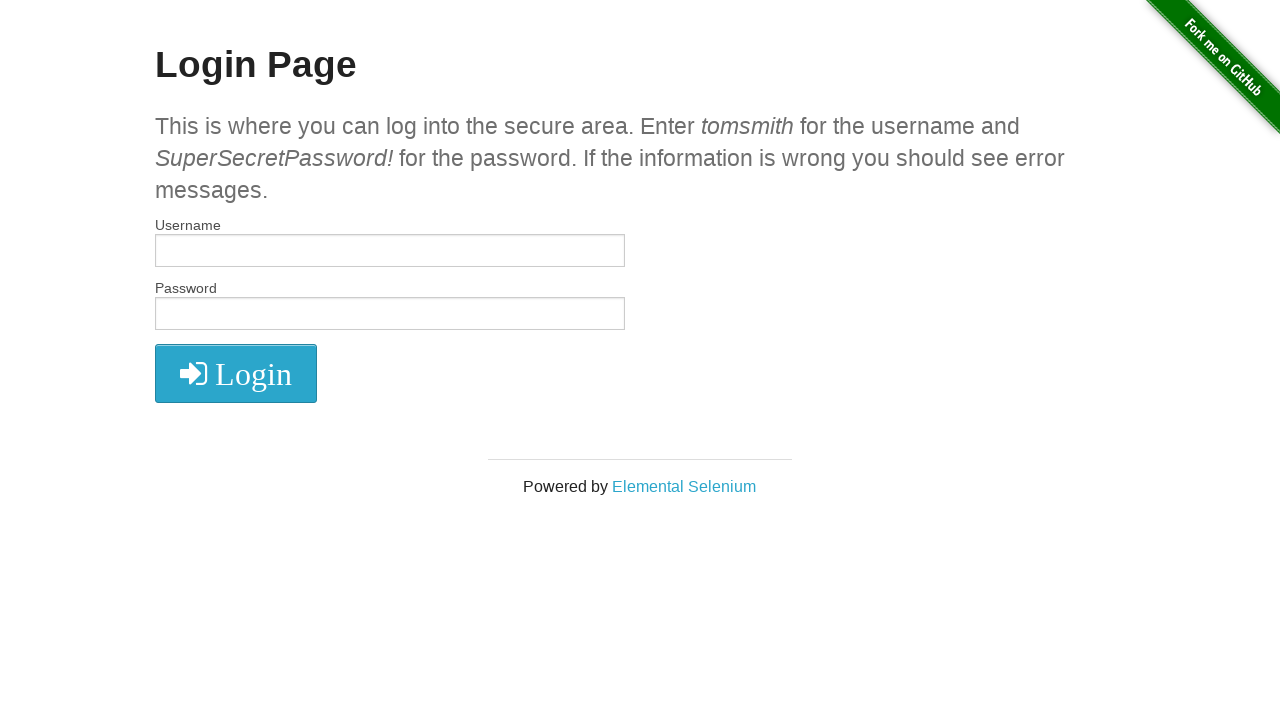

Verified login button is visible
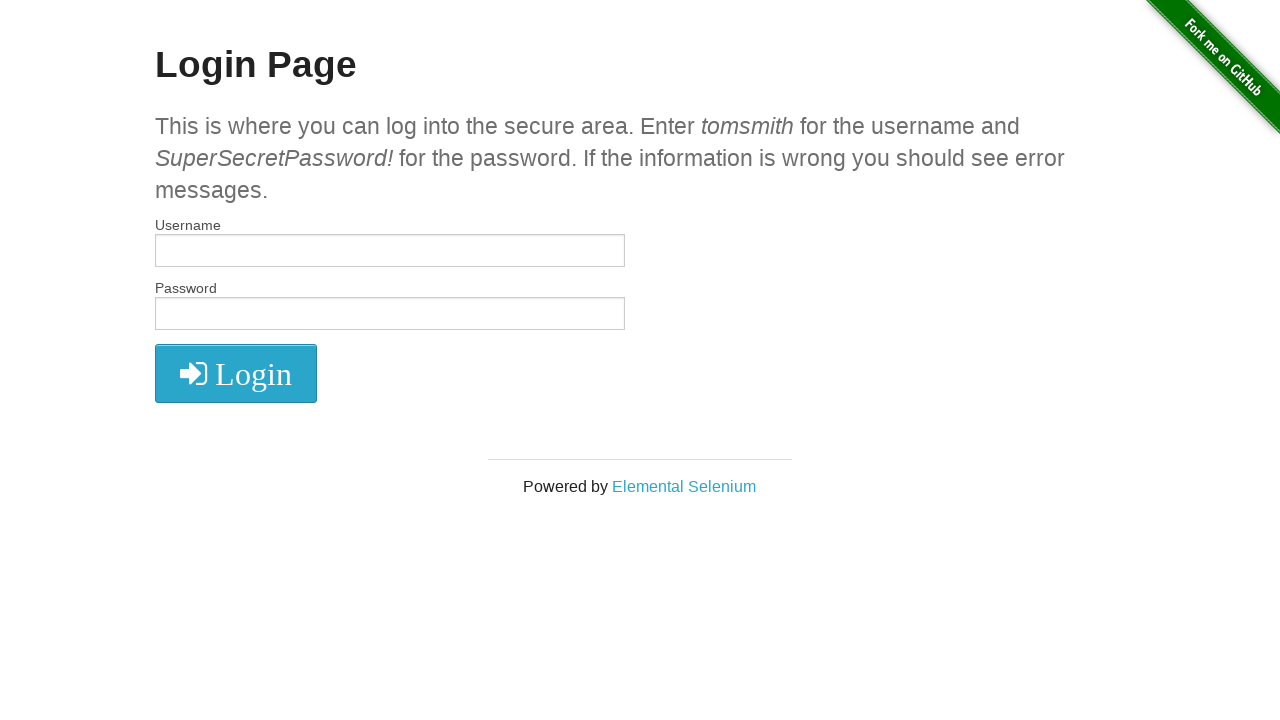

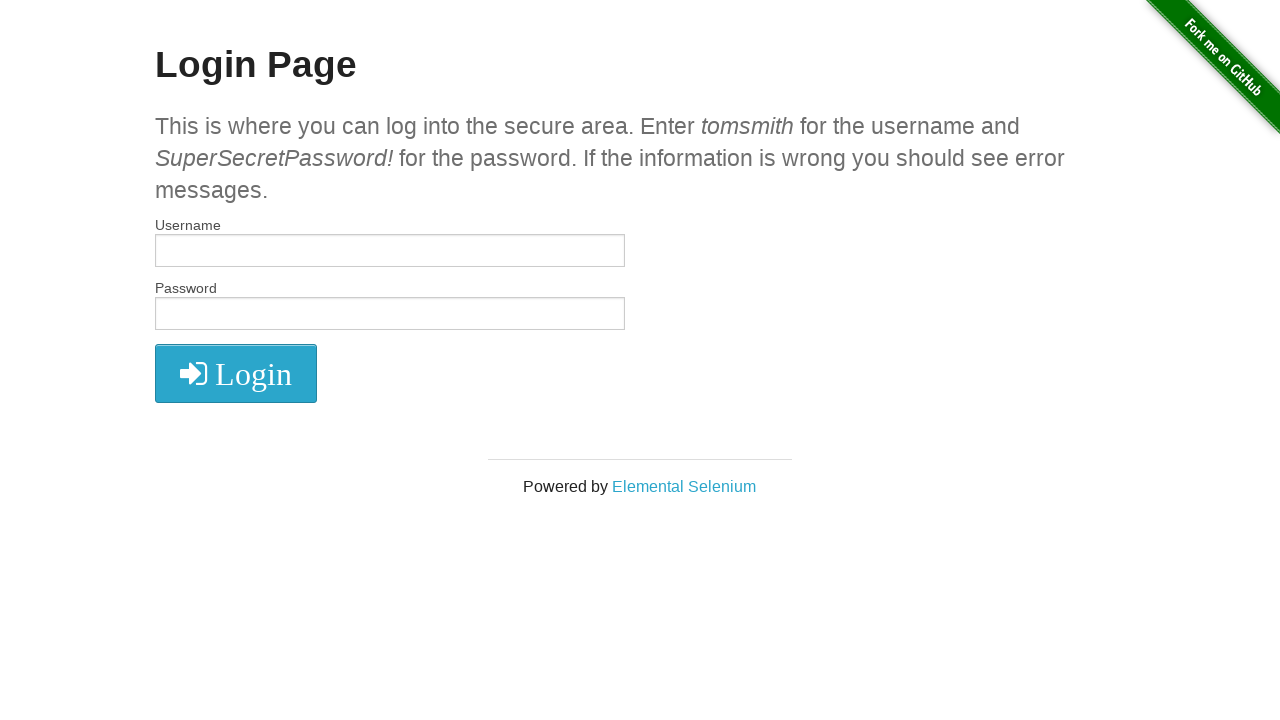